Tests login form validation by submitting a username without a password and verifying the "Password is required" error message is displayed

Starting URL: https://www.saucedemo.com

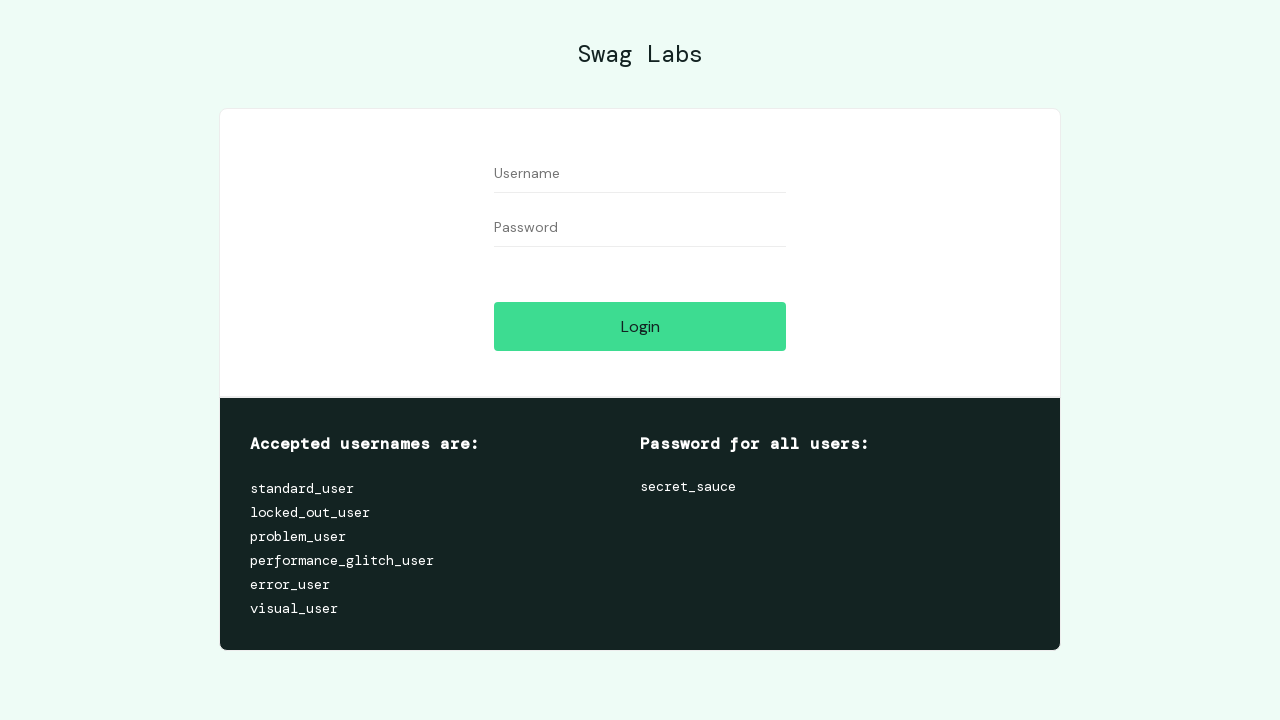

Navigated to Sauce Demo login page
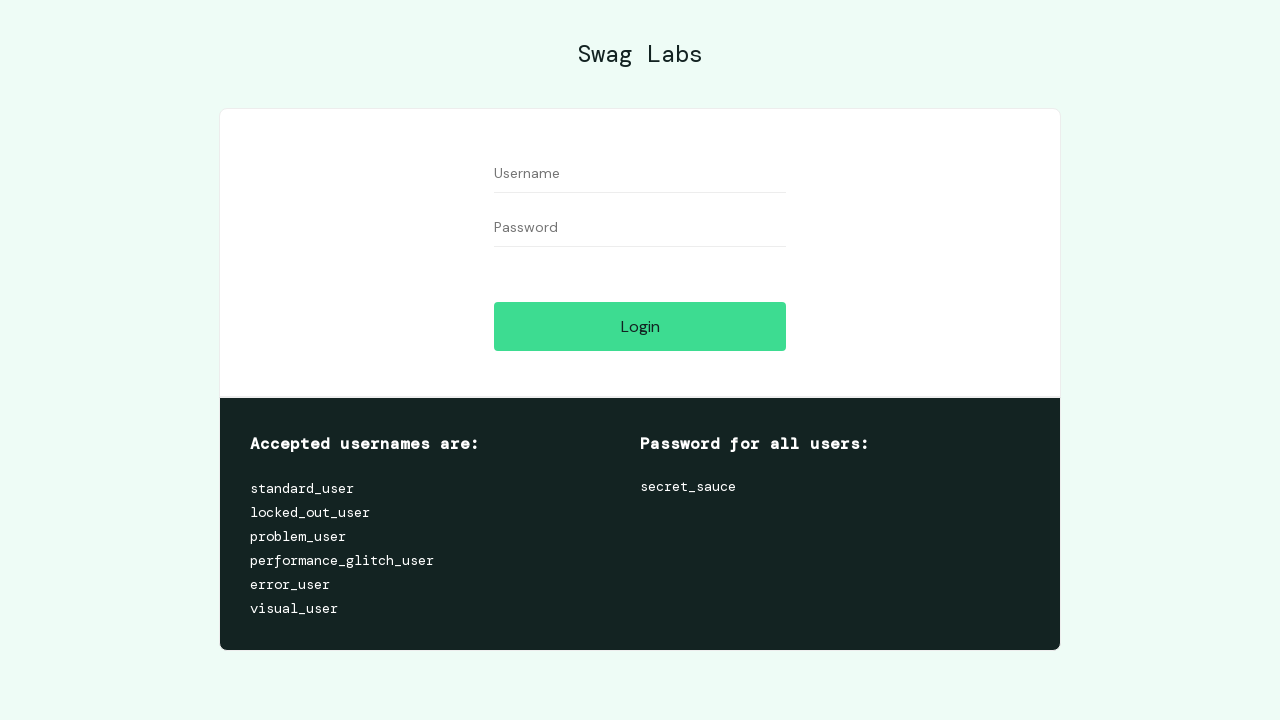

Filled username field with 'Mehmet' on #user-name
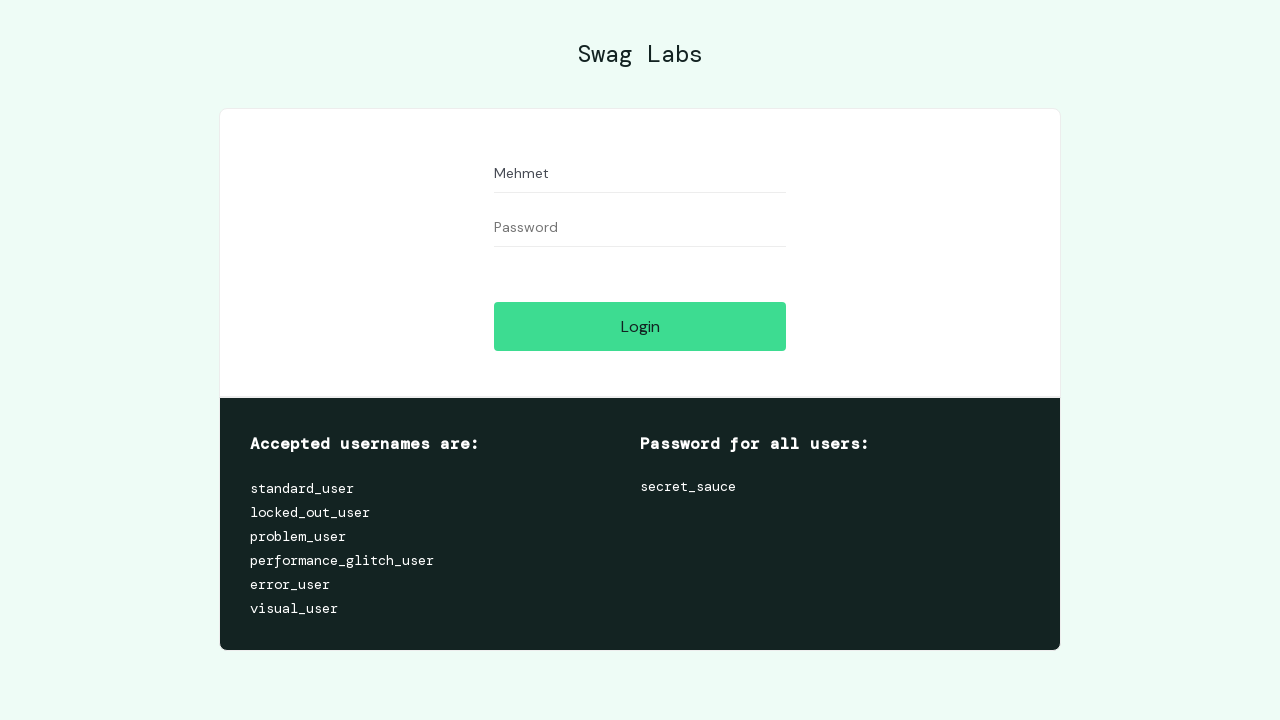

Left password field empty on #password
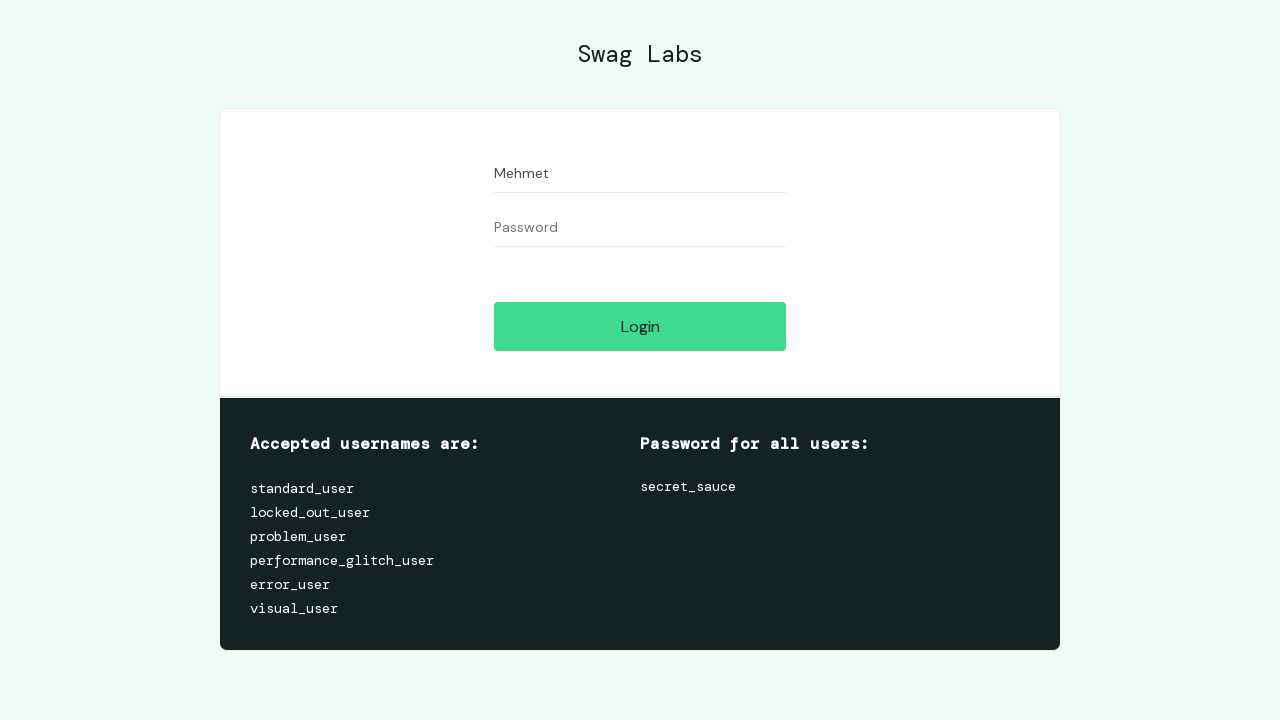

Clicked login button at (640, 326) on #login-button
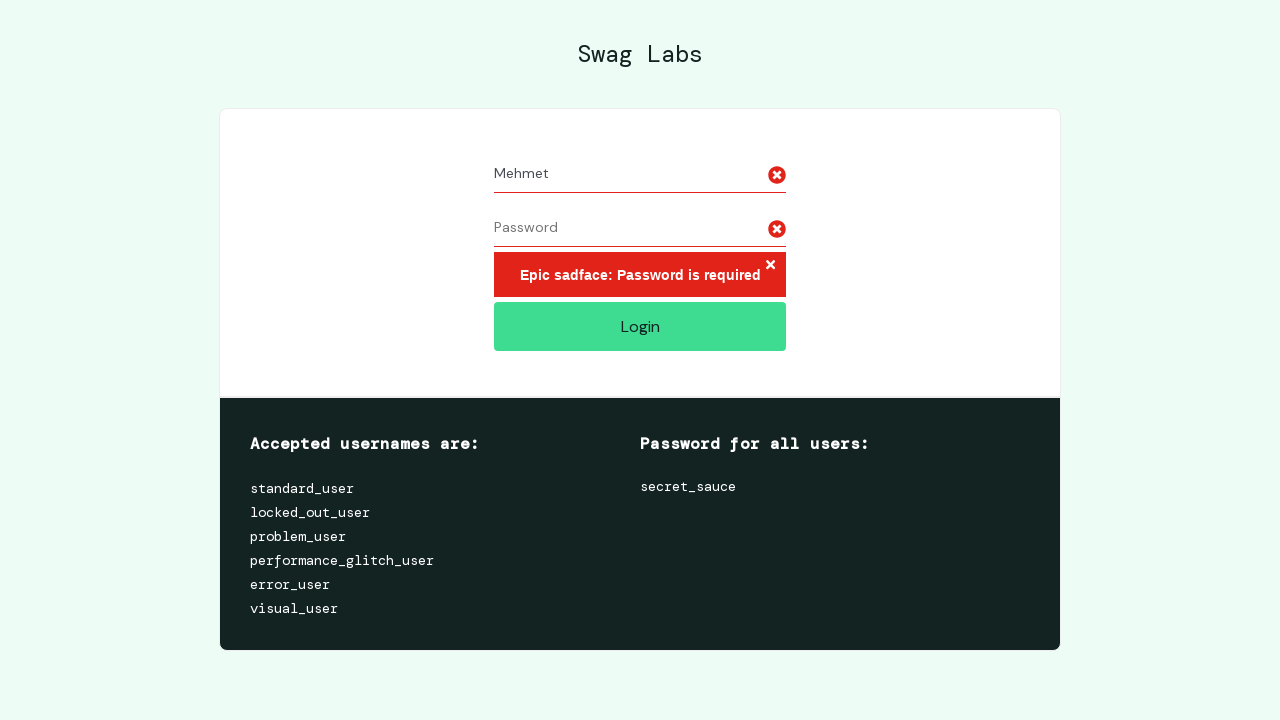

Error message element loaded
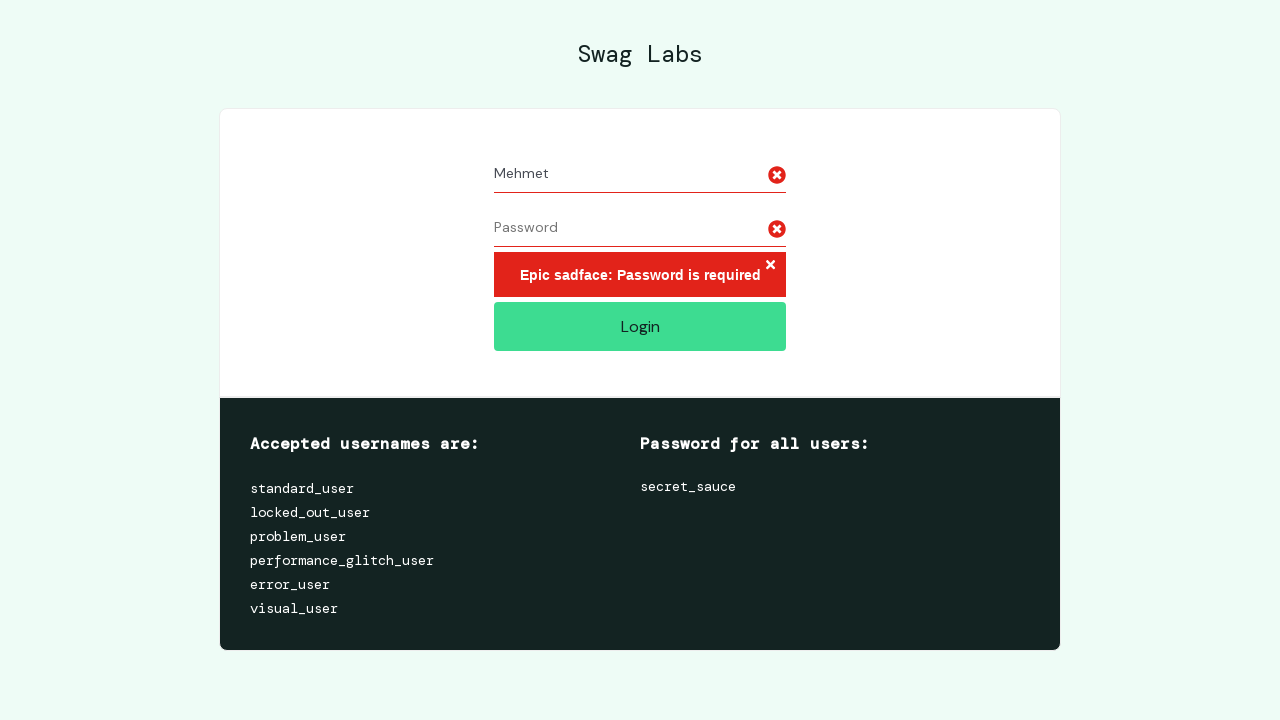

Located error message element
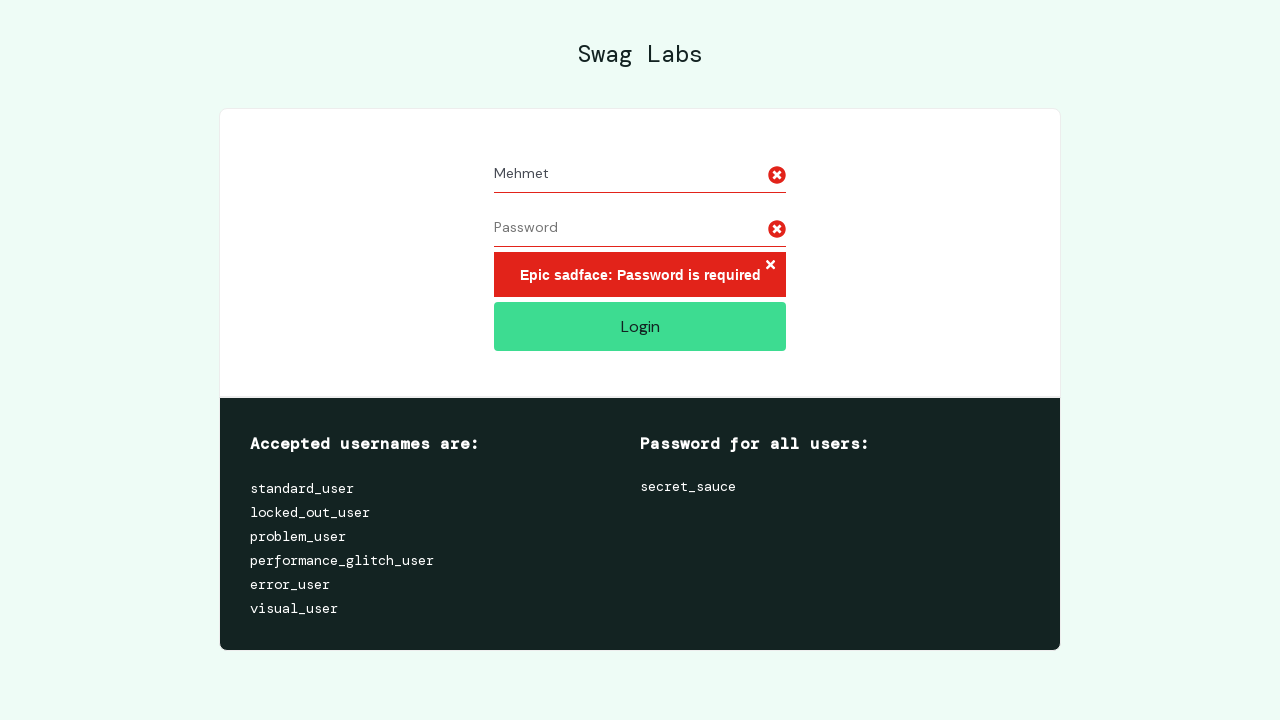

Verified 'Password is required' error message is displayed
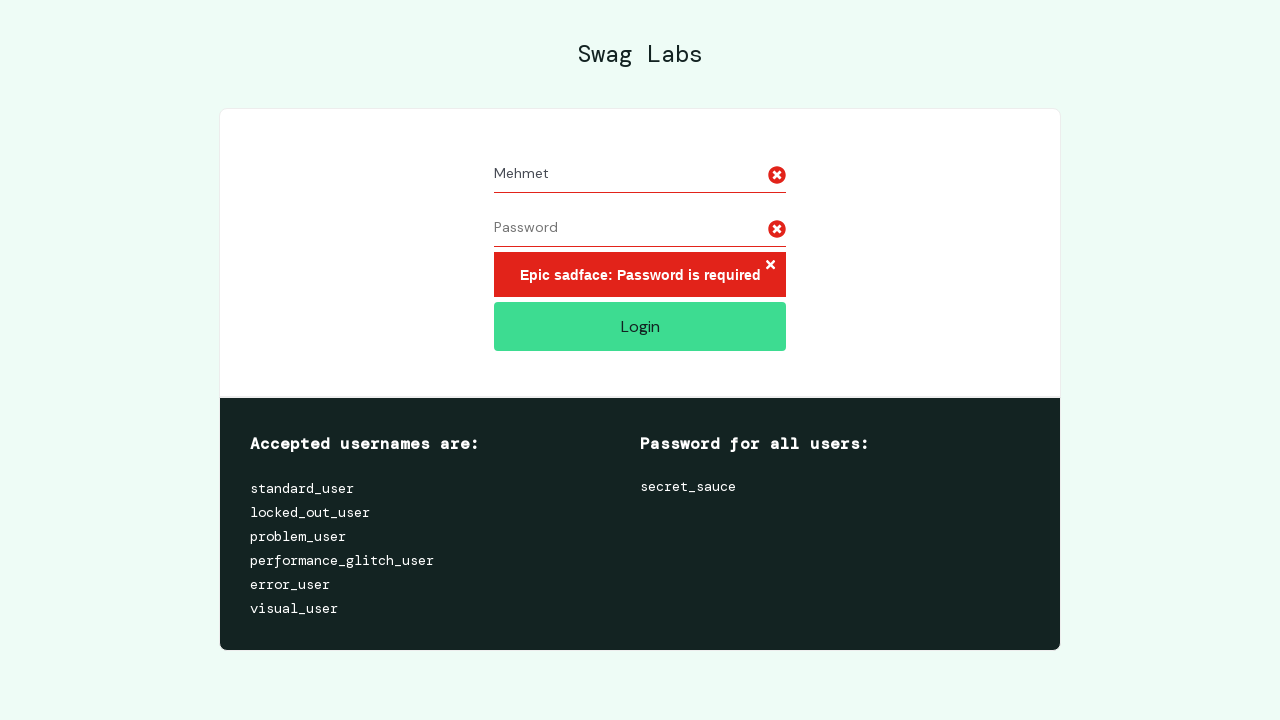

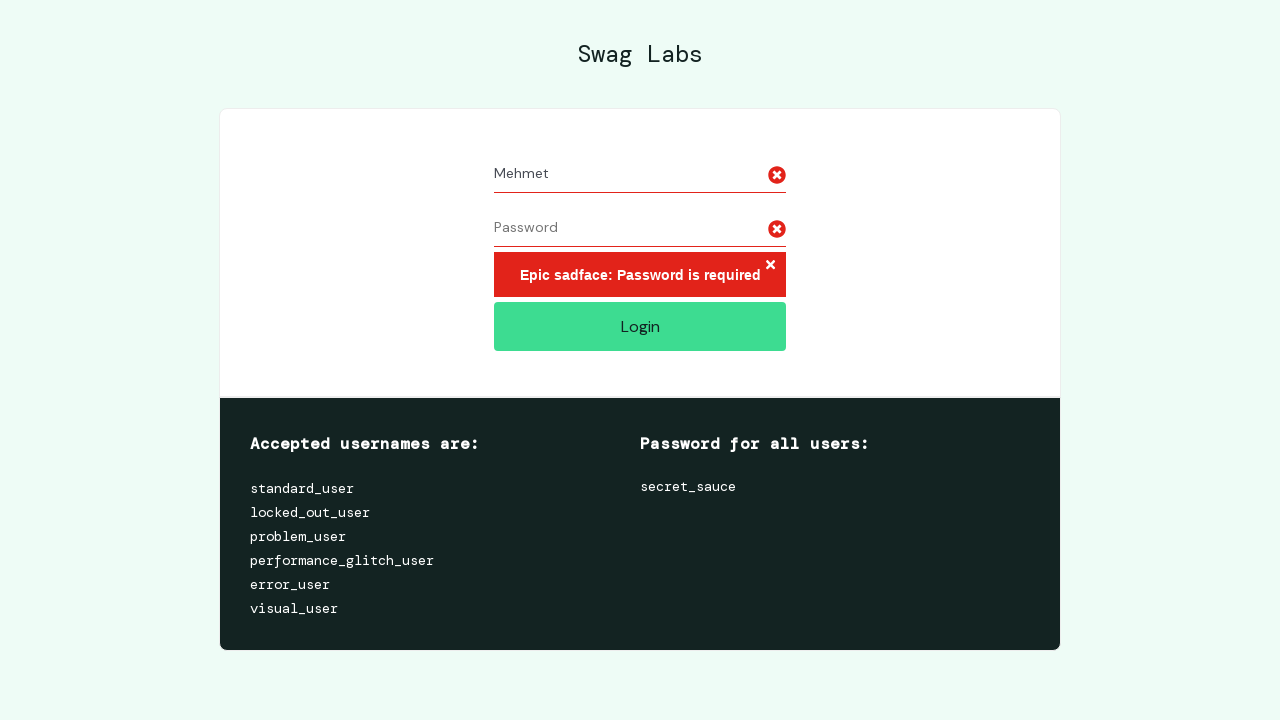